Tests A/B split testing by verifying the initial heading text matches one of the expected variations, then adding an opt-out cookie, refreshing the page, and confirming the heading changes to "No A/B Test"

Starting URL: http://the-internet.herokuapp.com/abtest

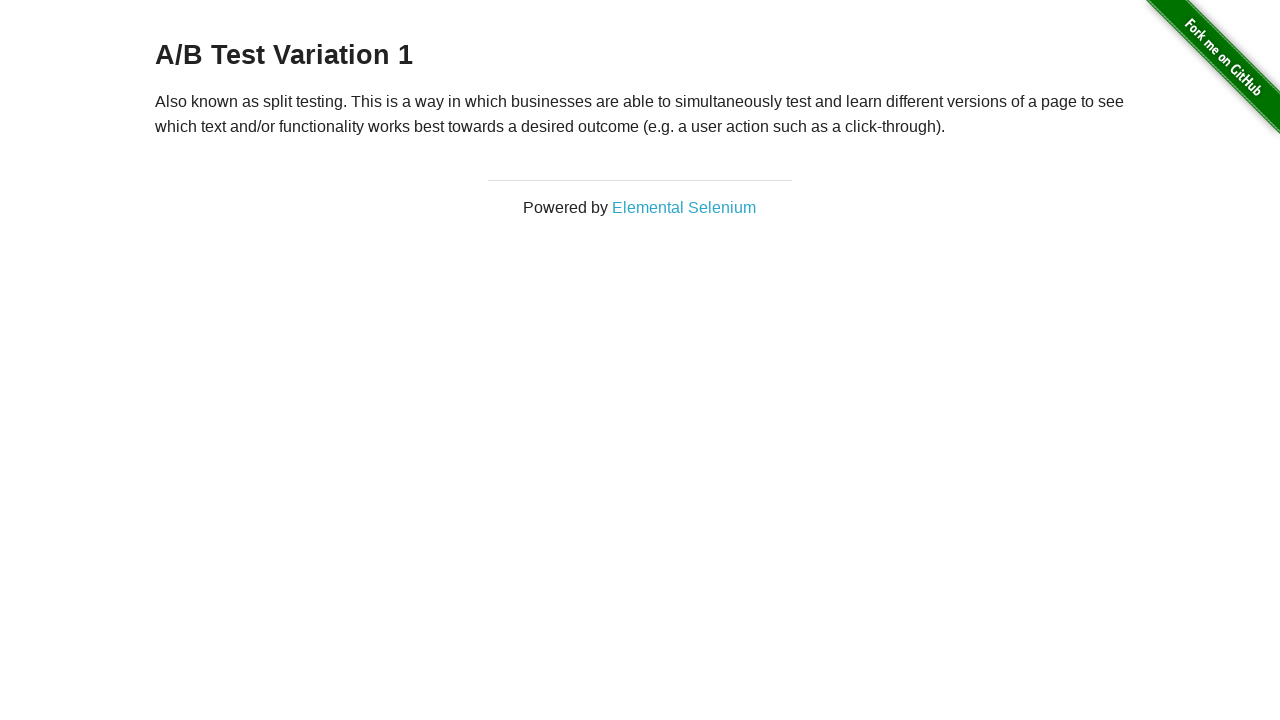

Retrieved initial heading text from page
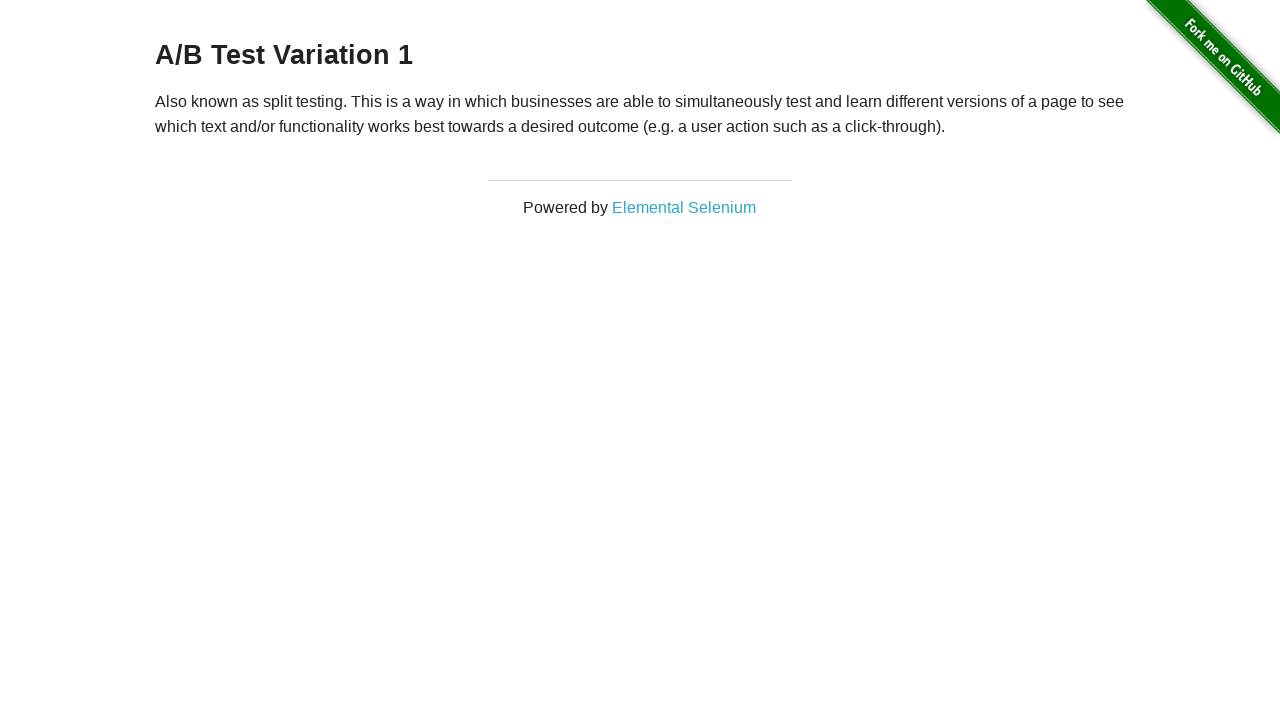

Verified initial heading is A/B test variation: 'A/B Test Variation 1'
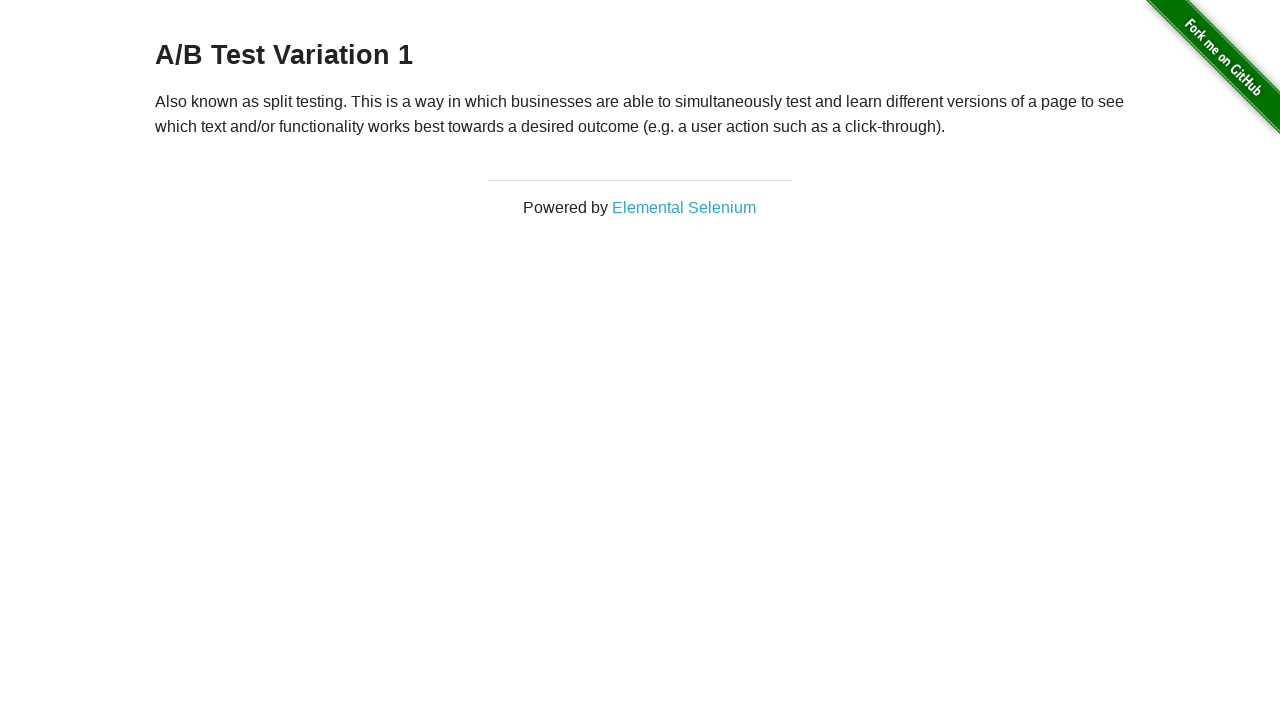

Added optimizelyOptOut cookie with value 'true'
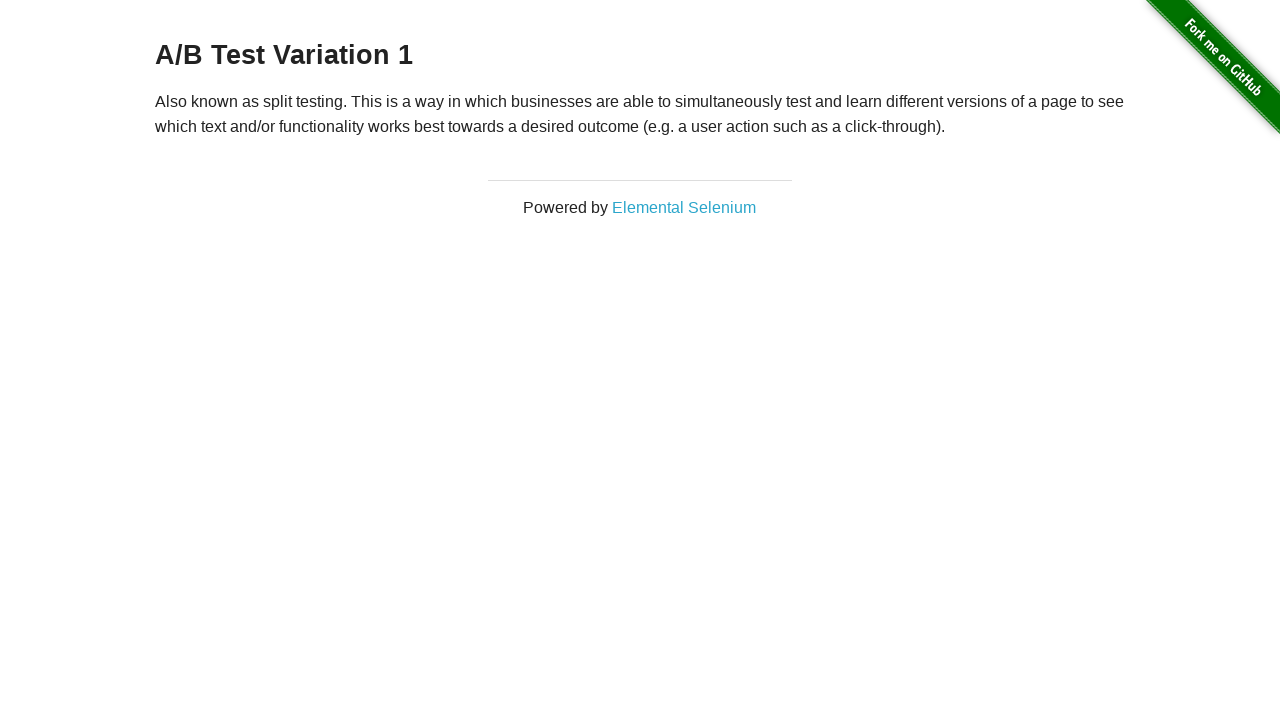

Reloaded page after adding opt-out cookie
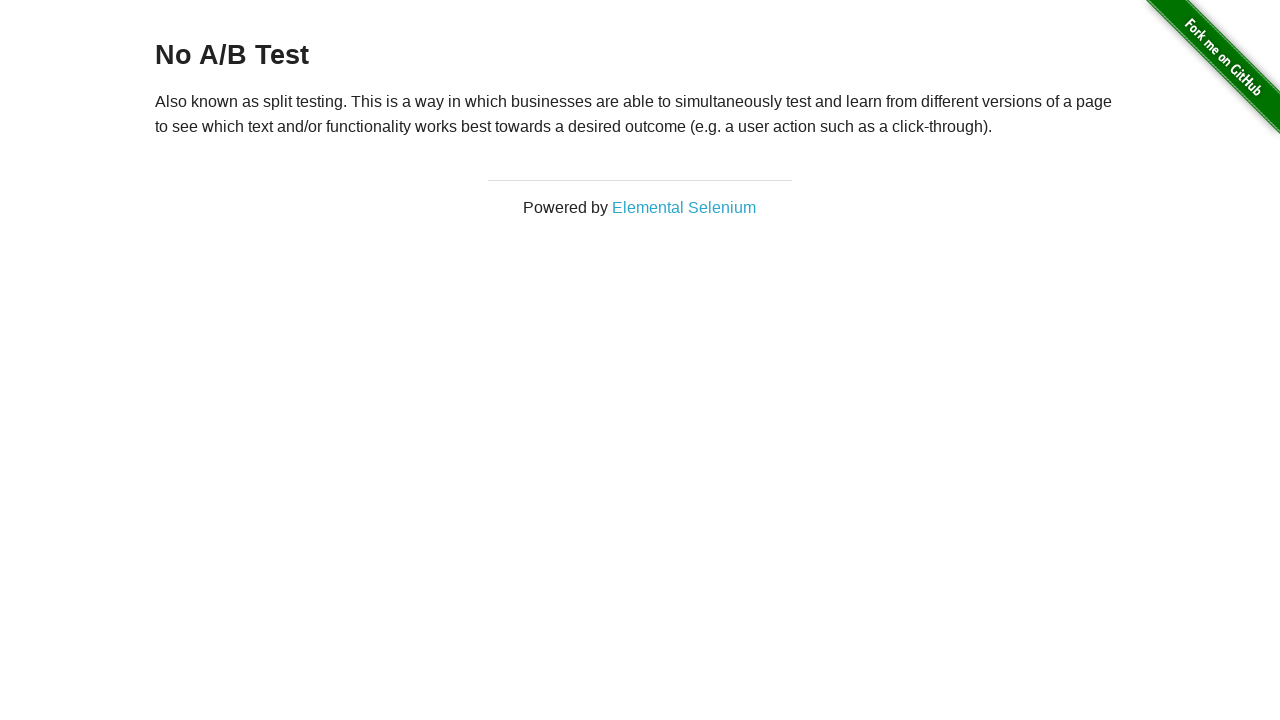

Retrieved heading text after page reload
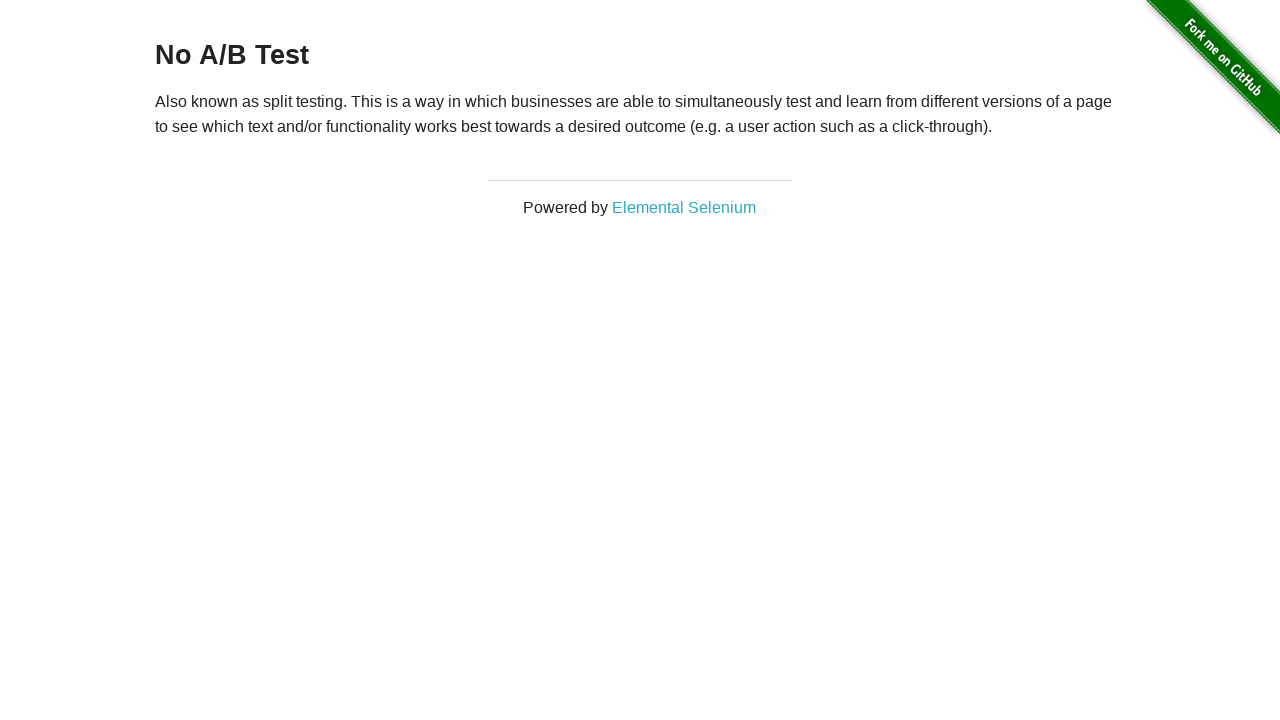

Verified heading changed to 'No A/B Test' after cookie opt-out
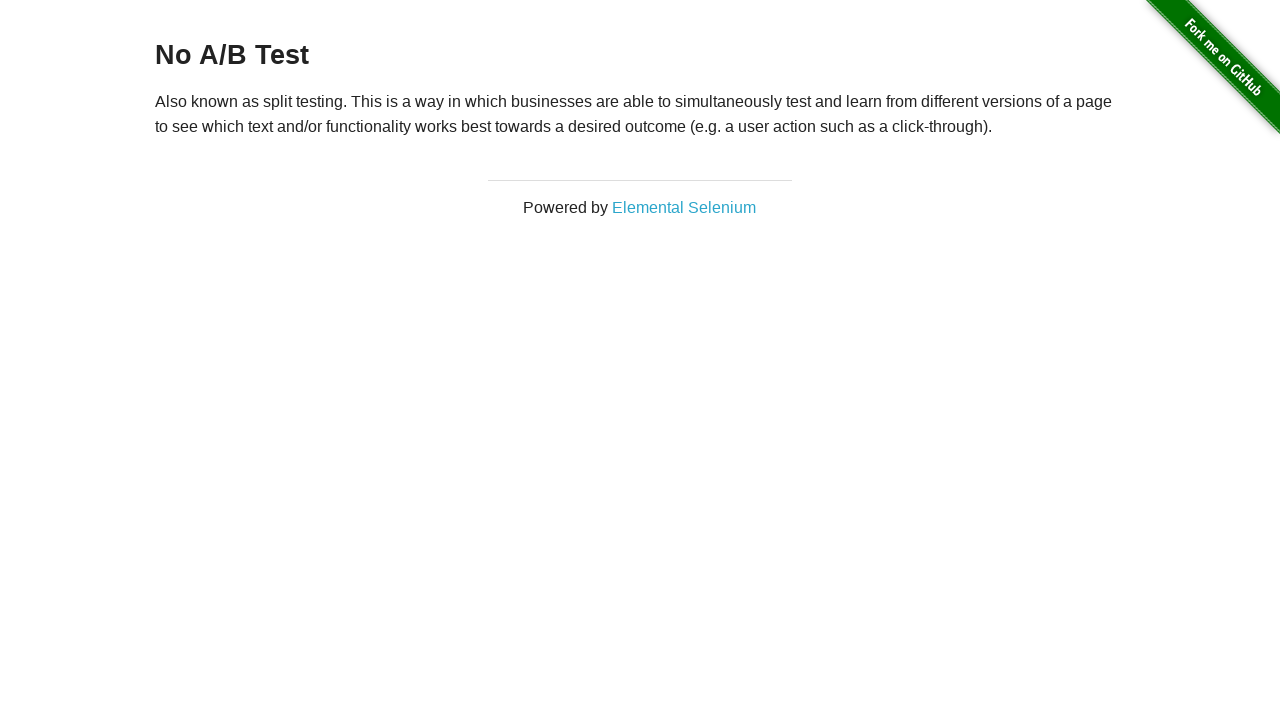

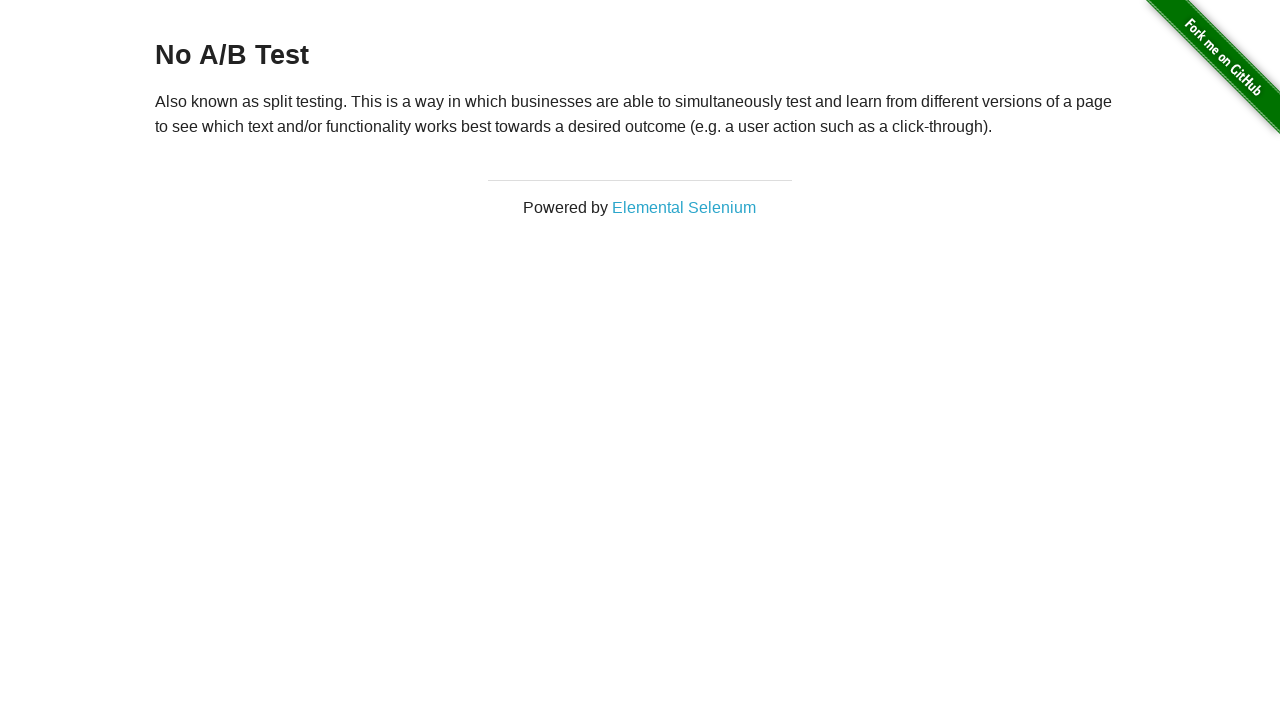